Tests alert handling functionality by triggering a simple alert dialog, reading its text, and accepting it

Starting URL: https://leafground.com/alert.xhtml

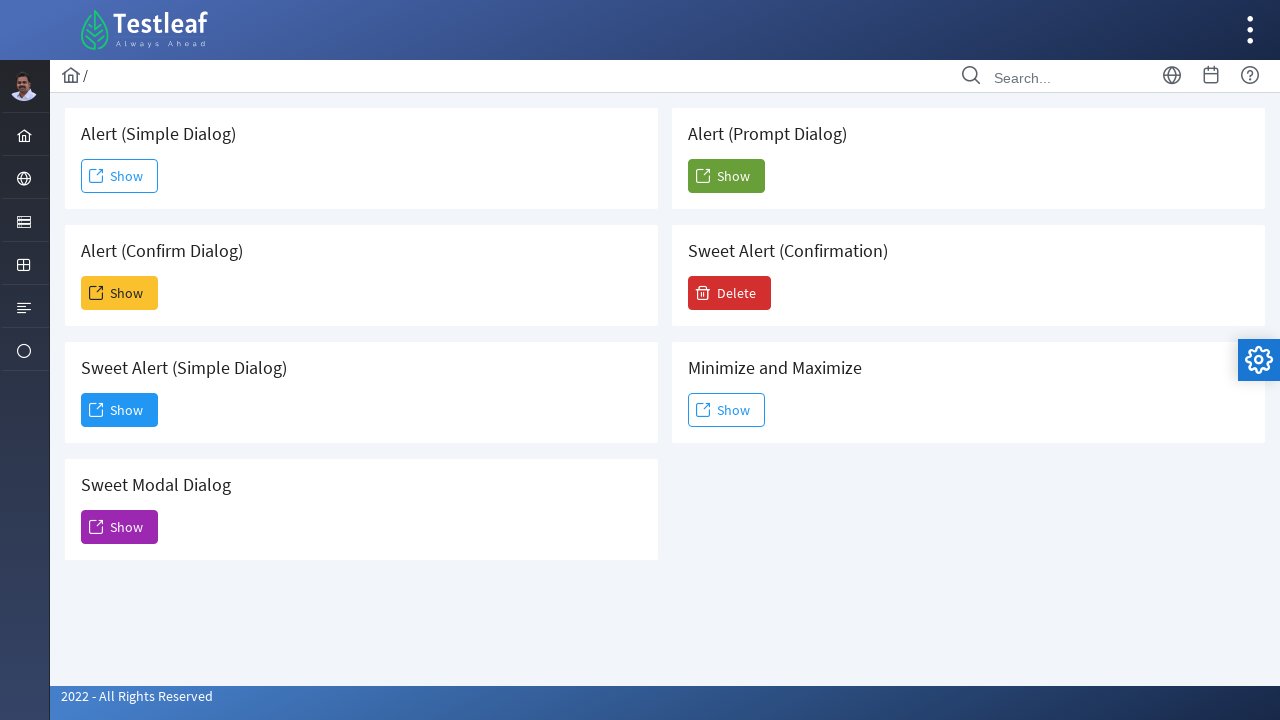

Clicked 'Show' button to trigger simple alert at (120, 176) on xpath=(//span[text()='Show'])[1]
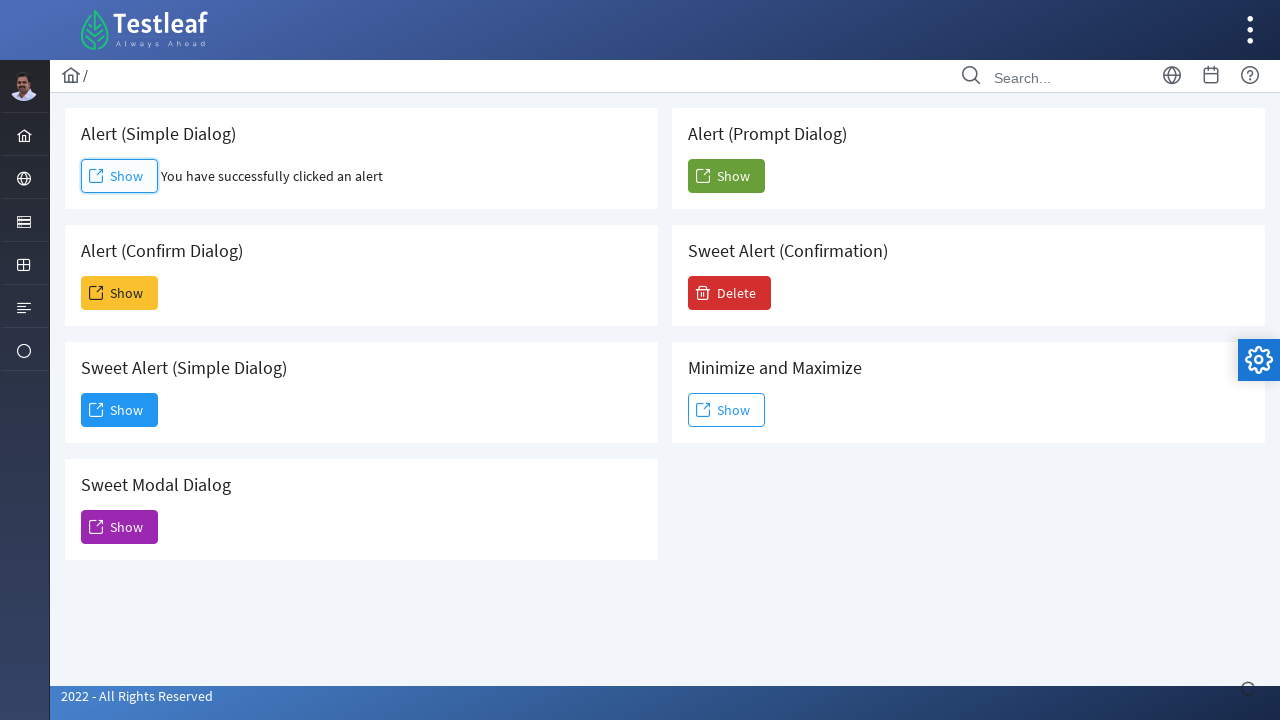

Registered dialog handler to automatically accept alerts
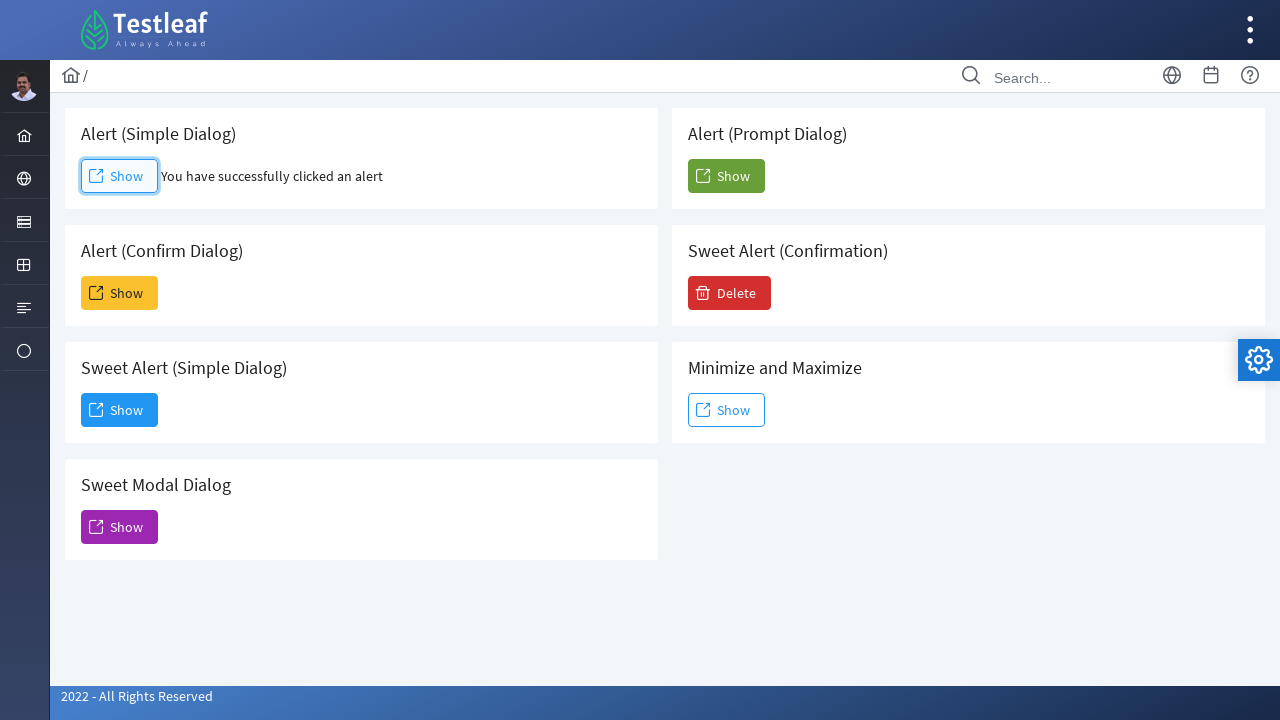

Clicked 'Show' button to trigger alert dialog at (120, 176) on xpath=(//span[text()='Show'])[1]
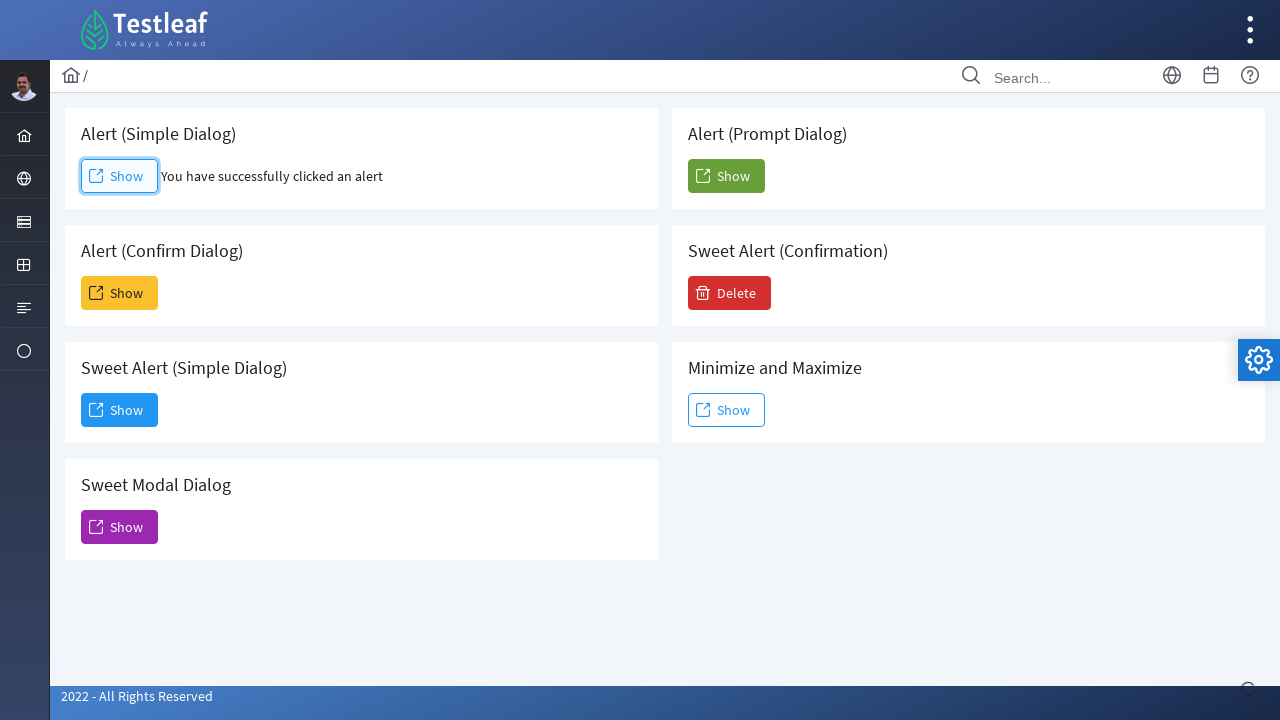

Alert was accepted and result message displayed
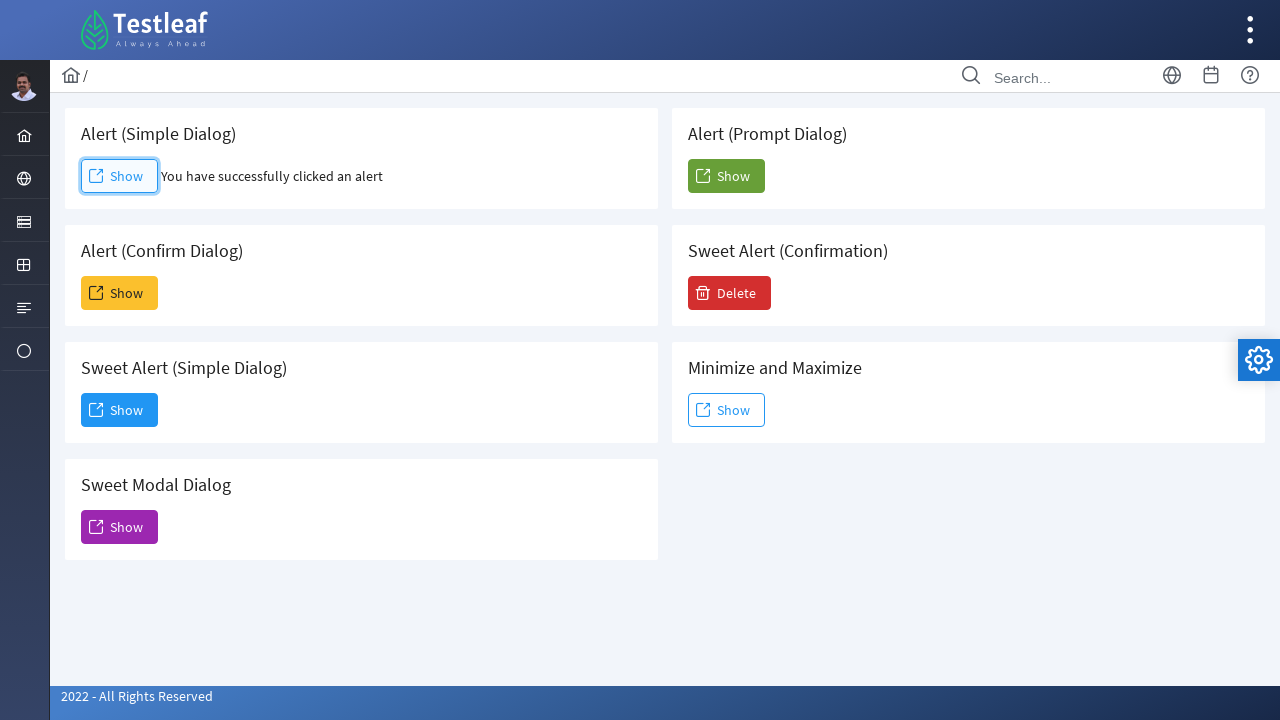

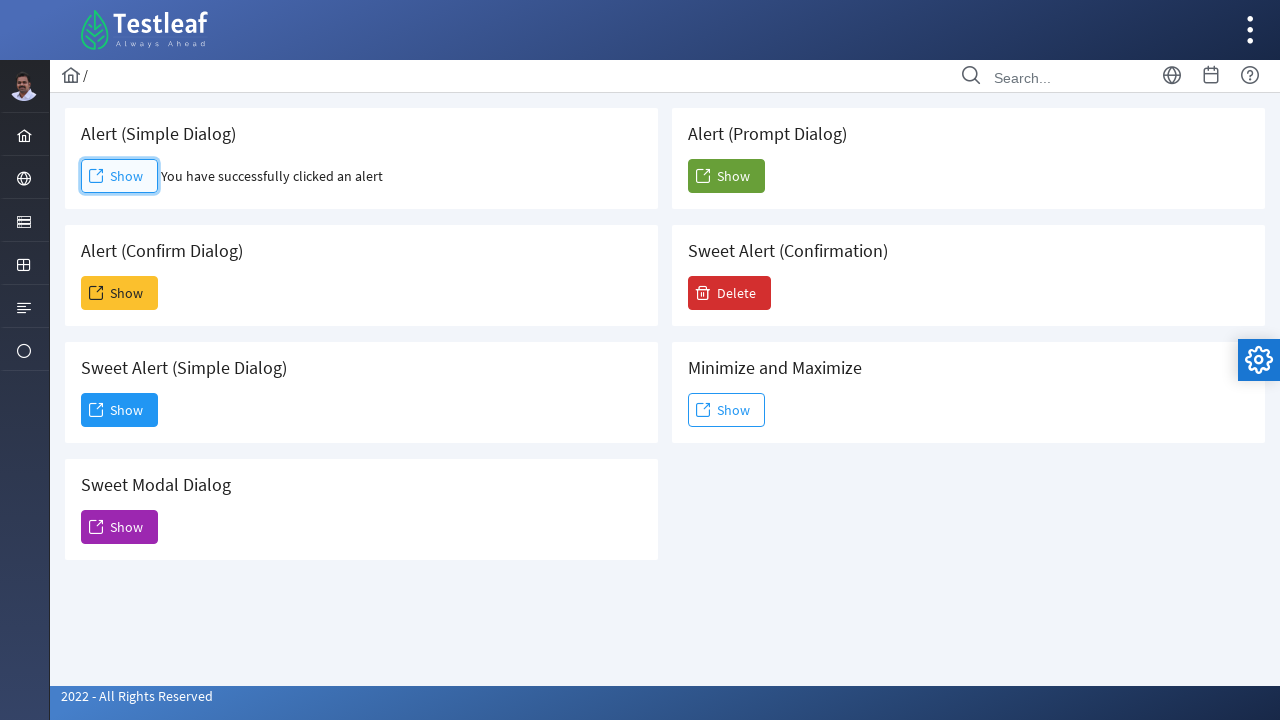